Tests the search functionality on python.org by searching for "pycon" and verifying results are found

Starting URL: http://www.python.org

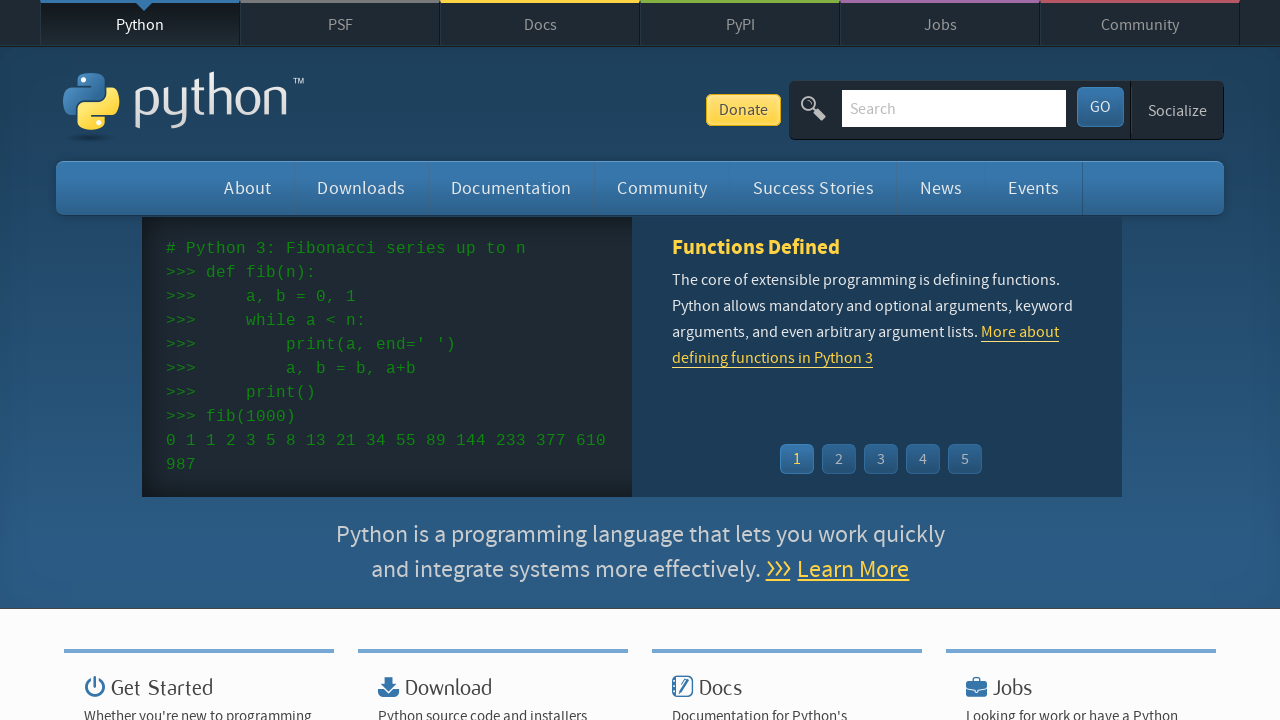

Filled search field with 'pycon' on input[name='q']
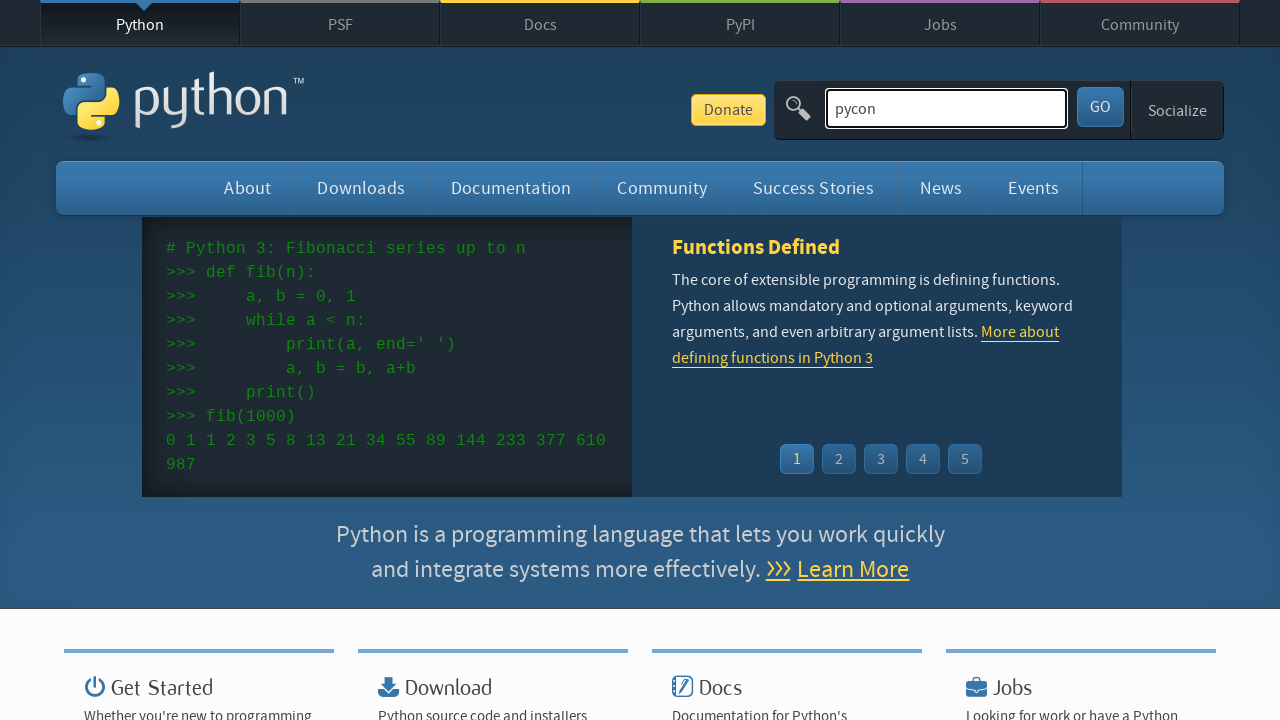

Pressed Enter to submit search on input[name='q']
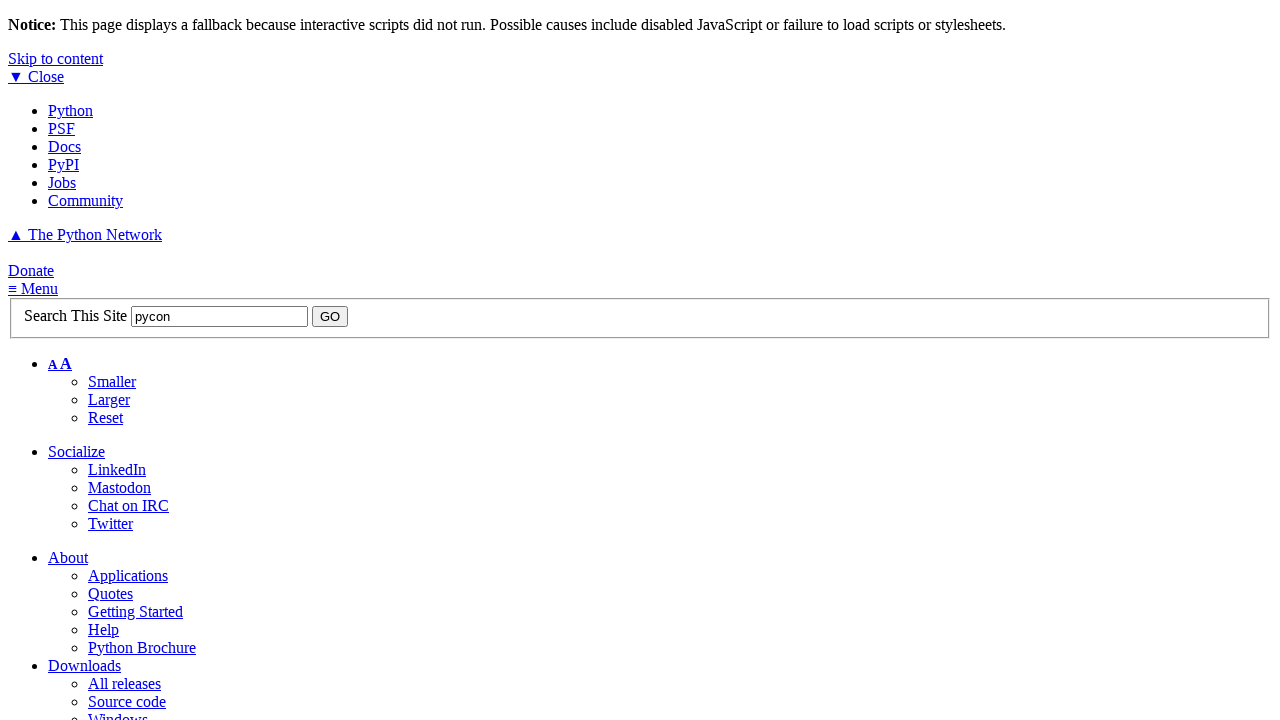

Waited for search results page to load
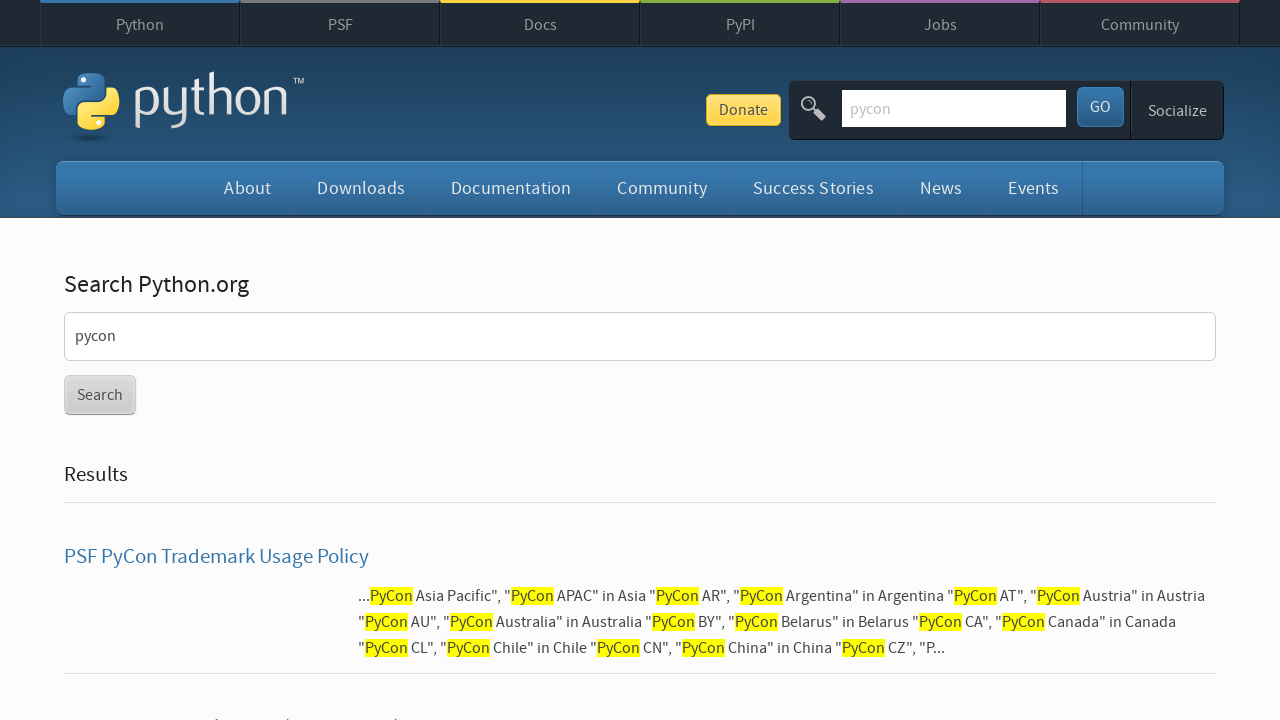

Verified that search results were found for 'pycon'
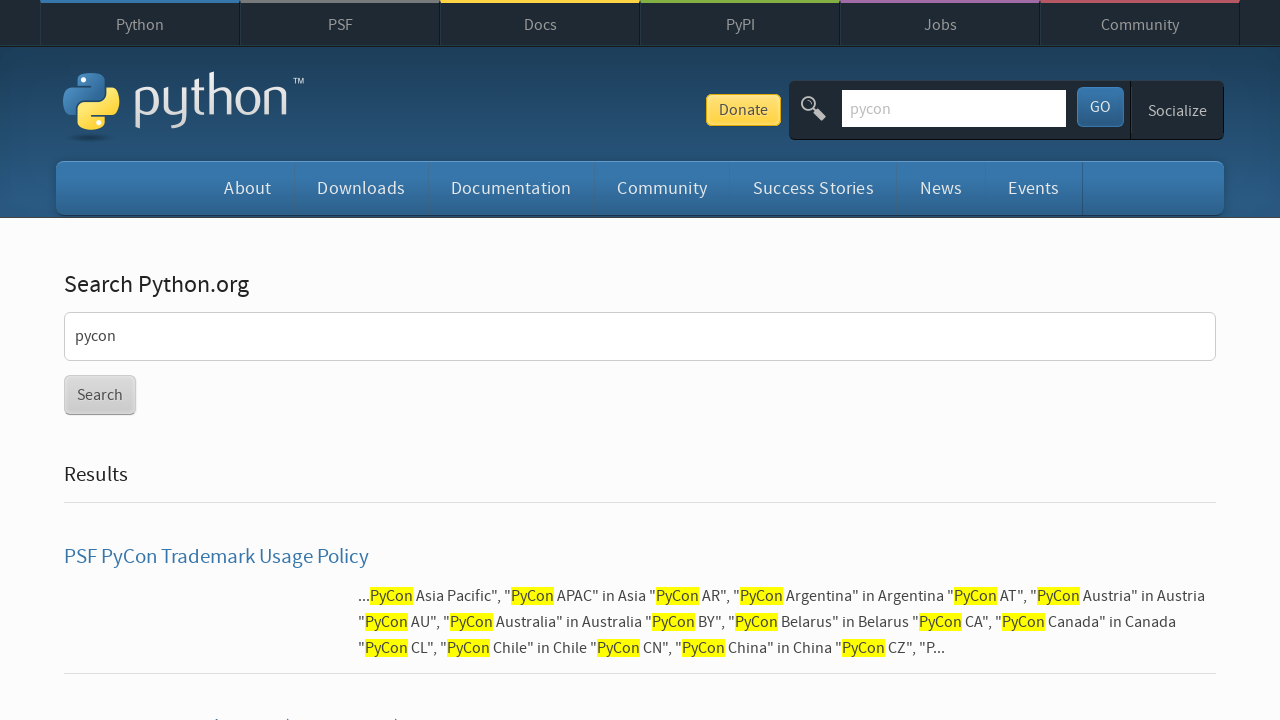

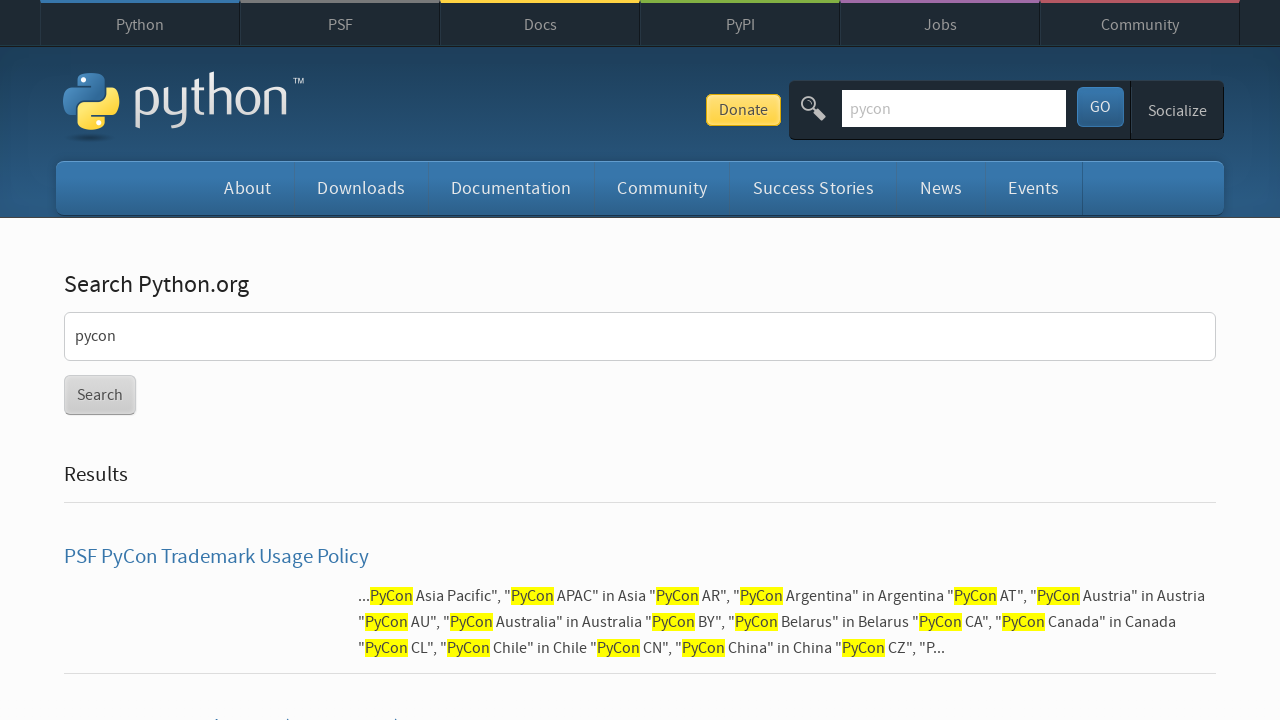